Tests navigation from the inputs page to the home page by clicking the Home link and verifying the page title

Starting URL: https://practice.cydeo.com/inputs

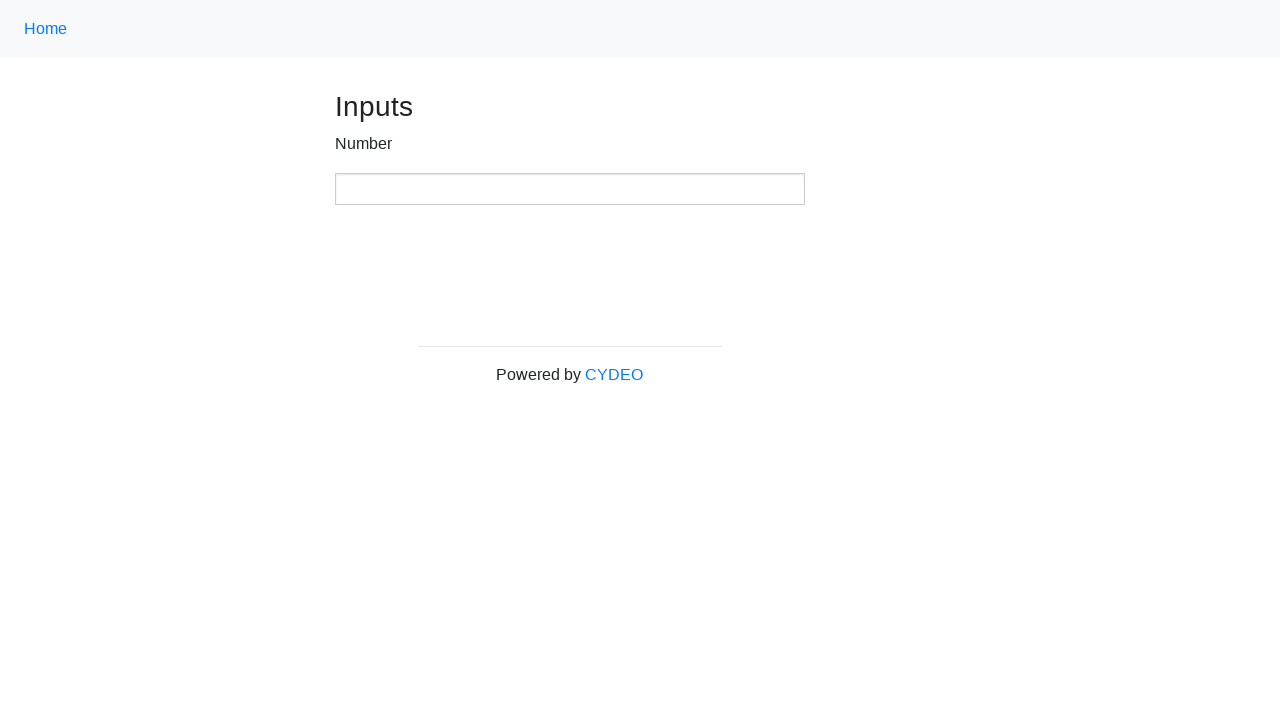

Clicked Home link using class name '.nav-link' at (46, 29) on .nav-link
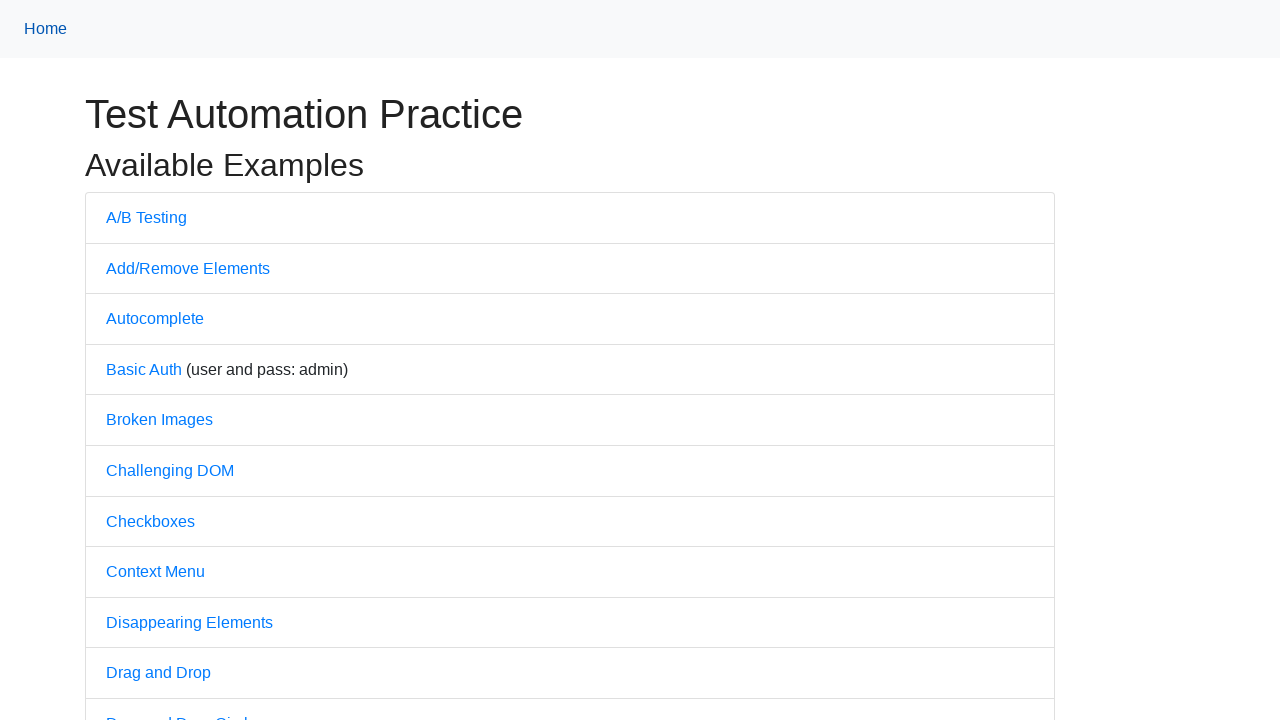

Waited for page to load completely (domcontentloaded)
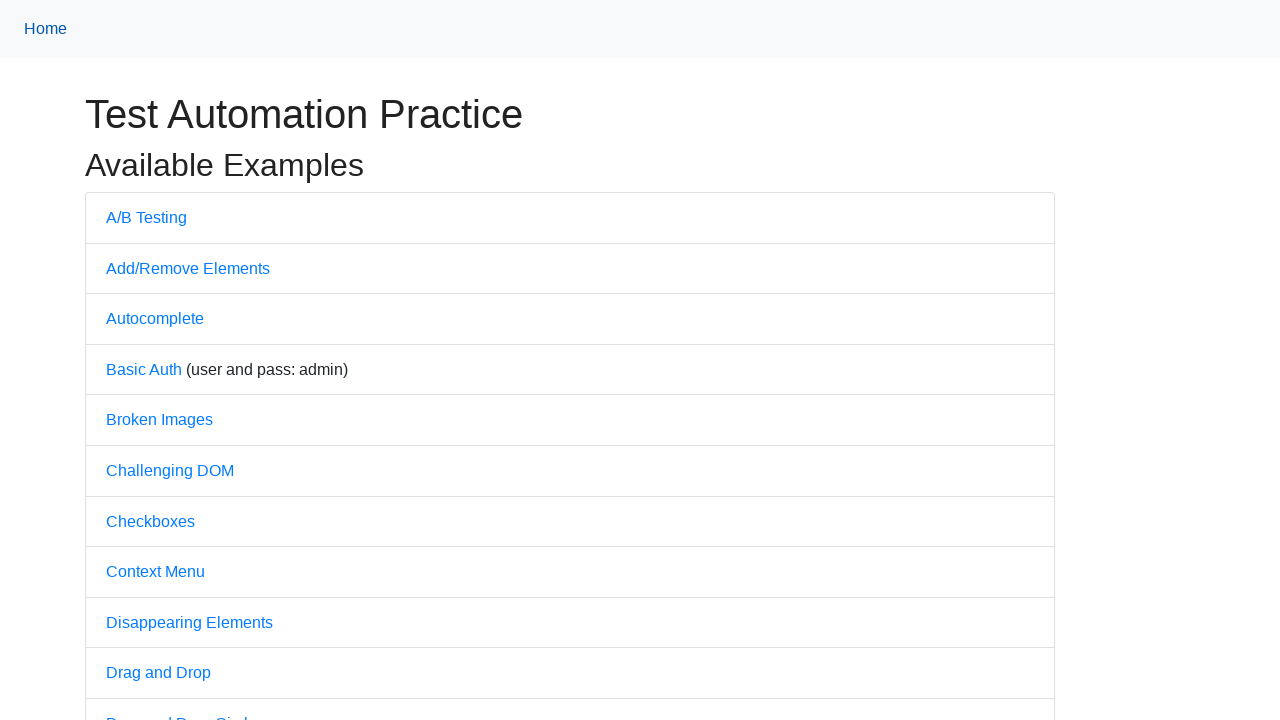

Verified page title is 'Practice'
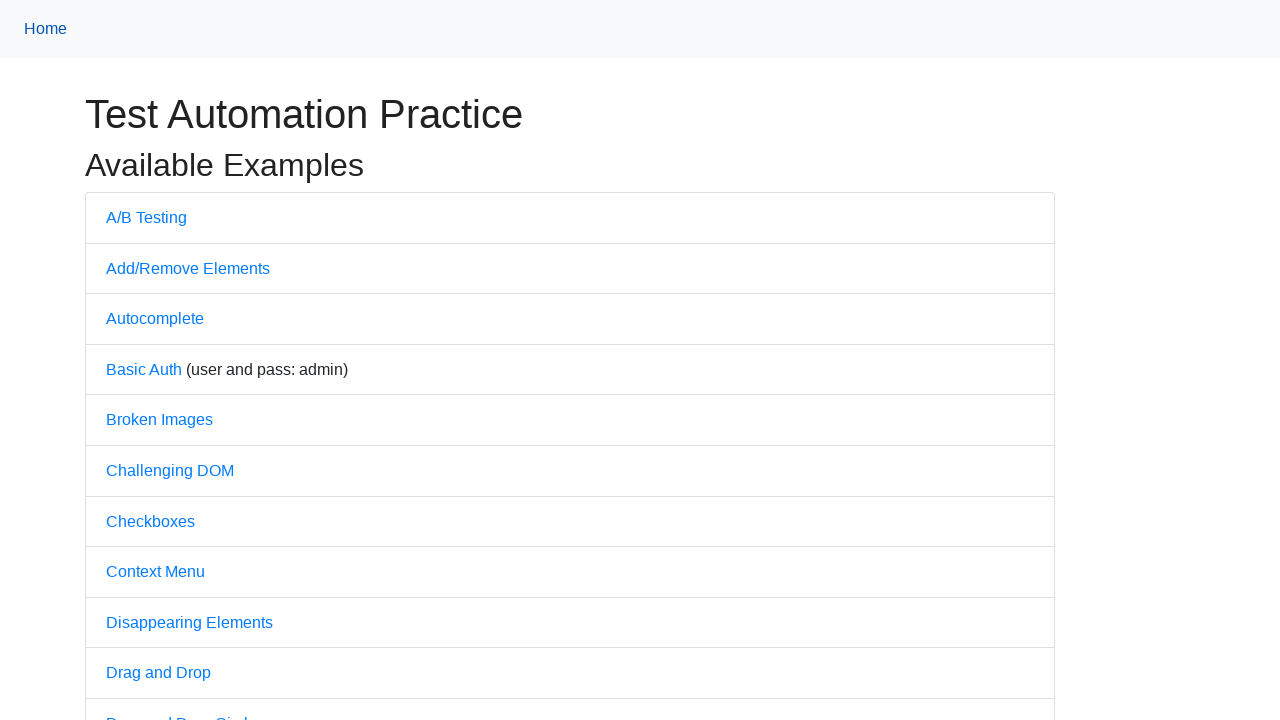

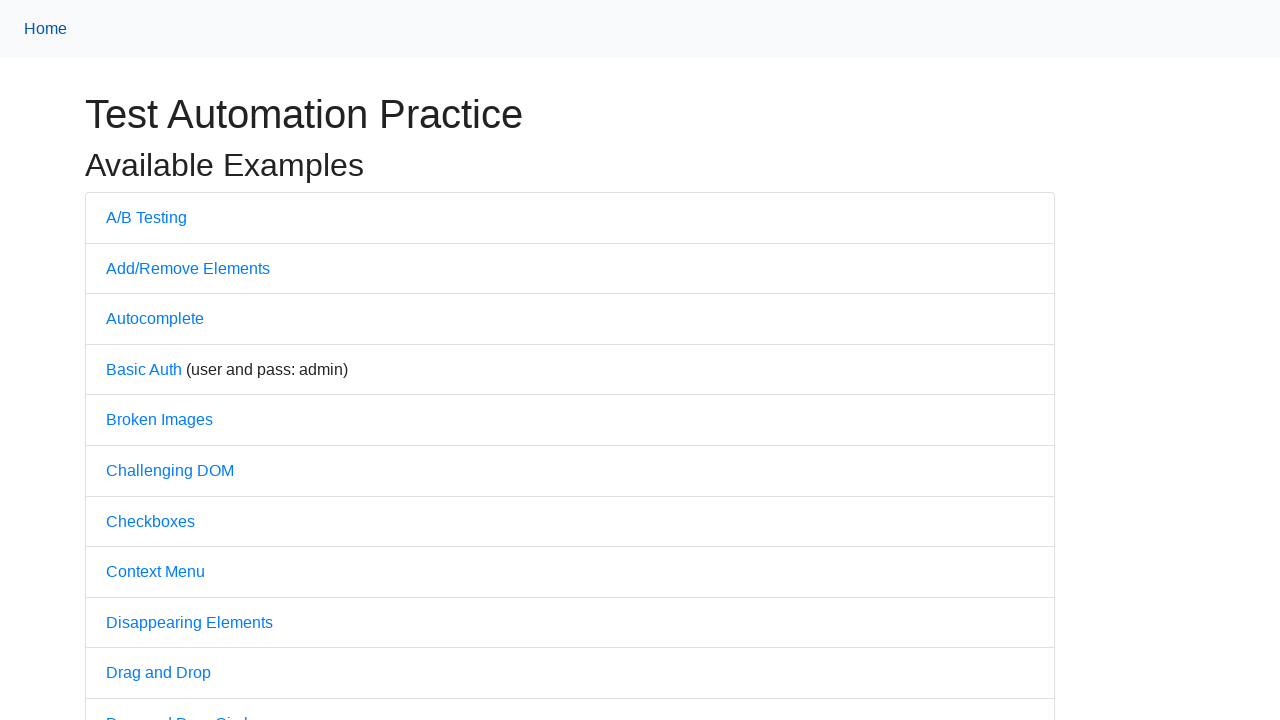